Tests that hovering over the "Download Douban App" link displays the download panel popup

Starting URL: https://movie.douban.com/

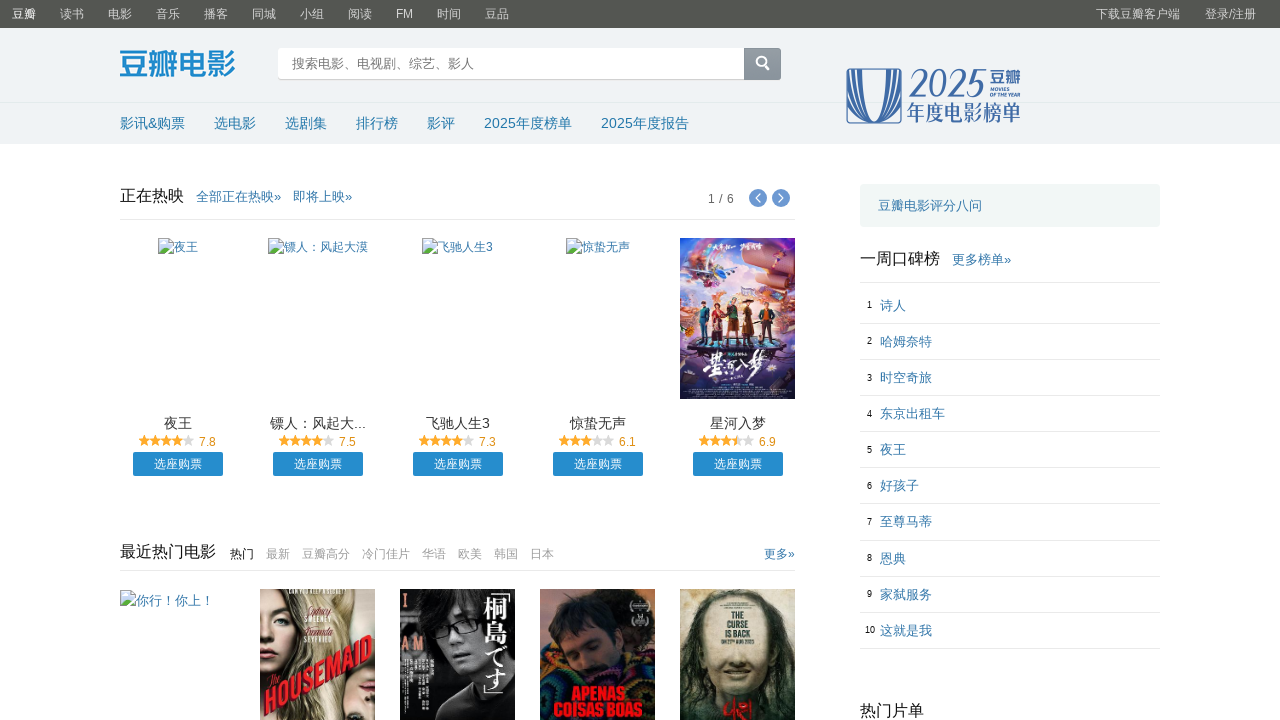

Located the 'Download Douban App' link
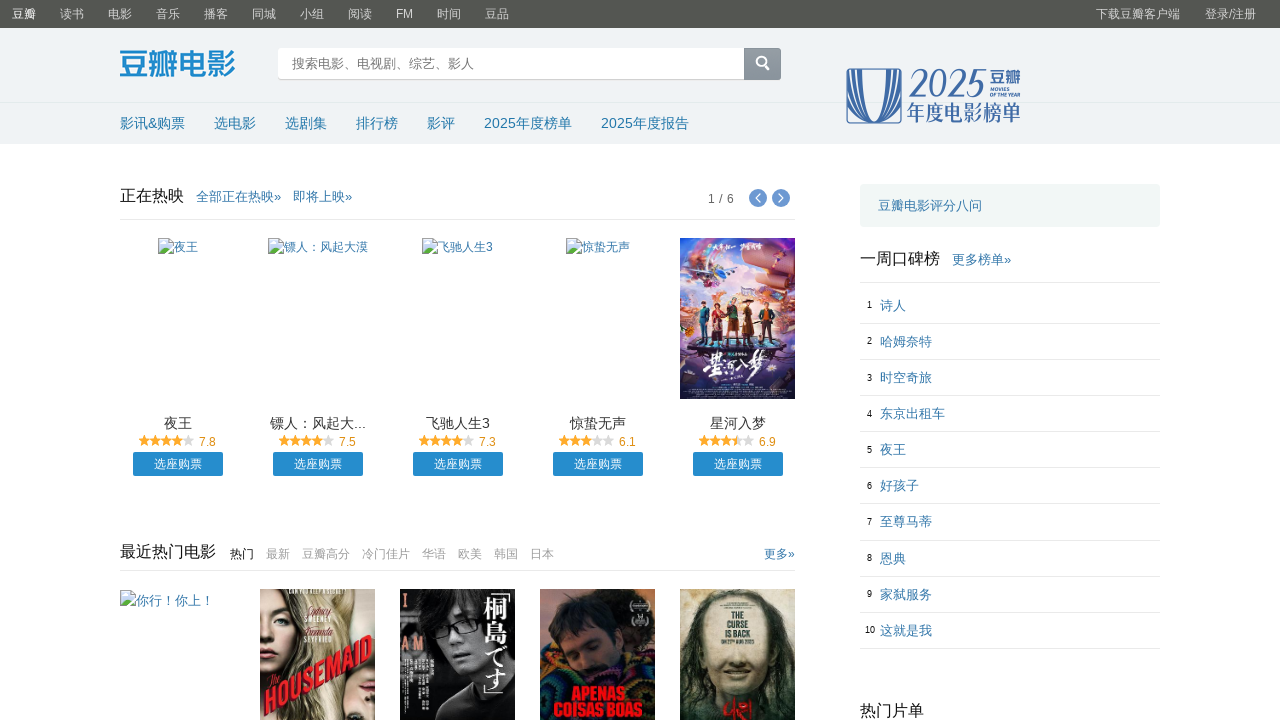

Hovered over the 'Download Douban App' link
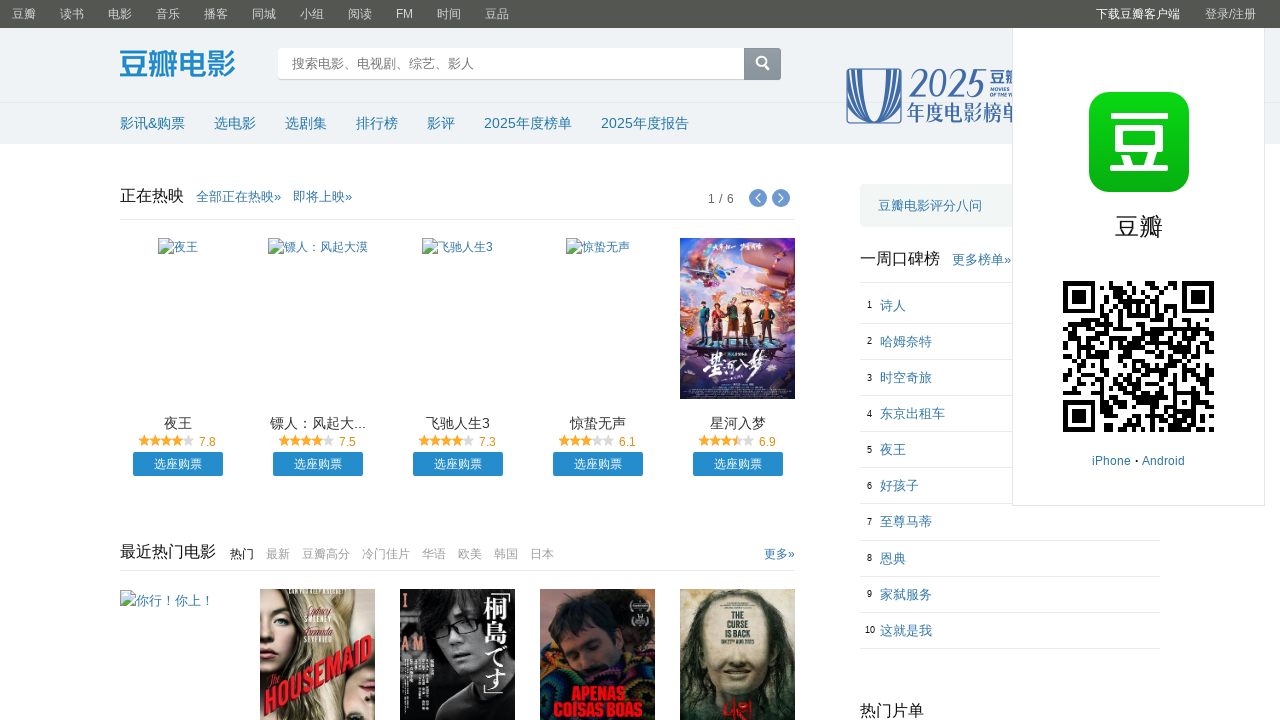

App download panel popup appeared
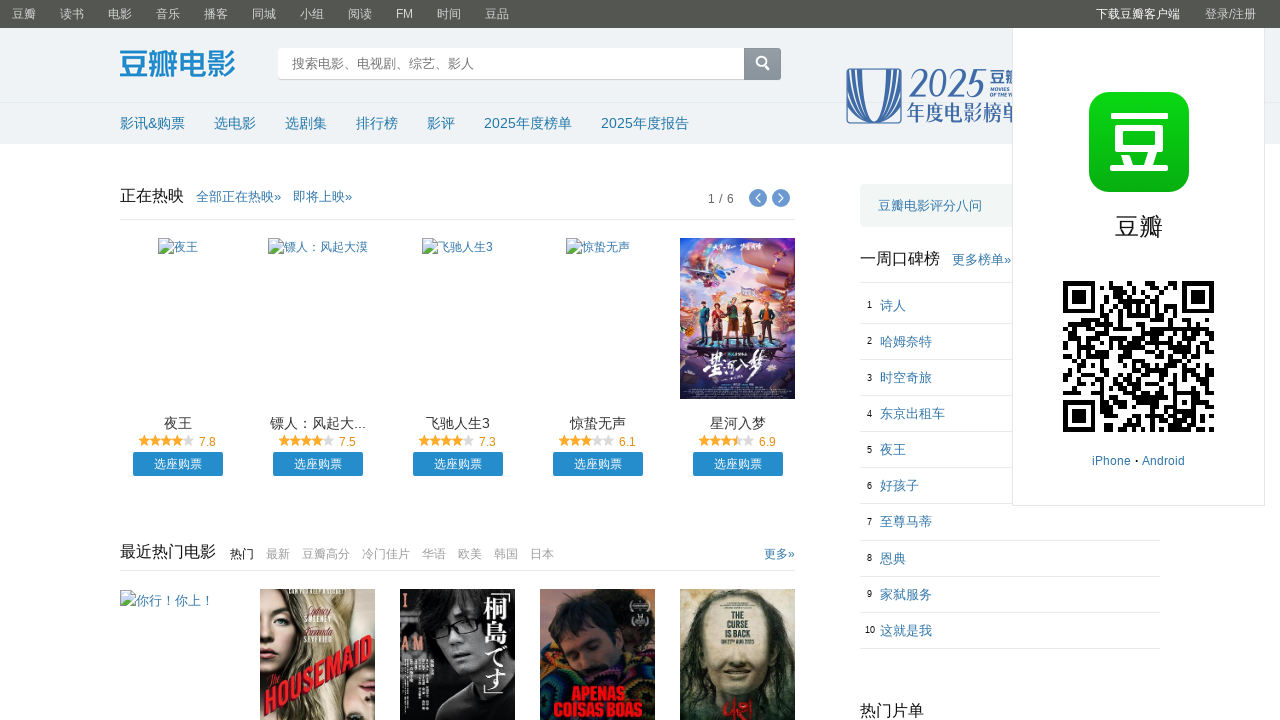

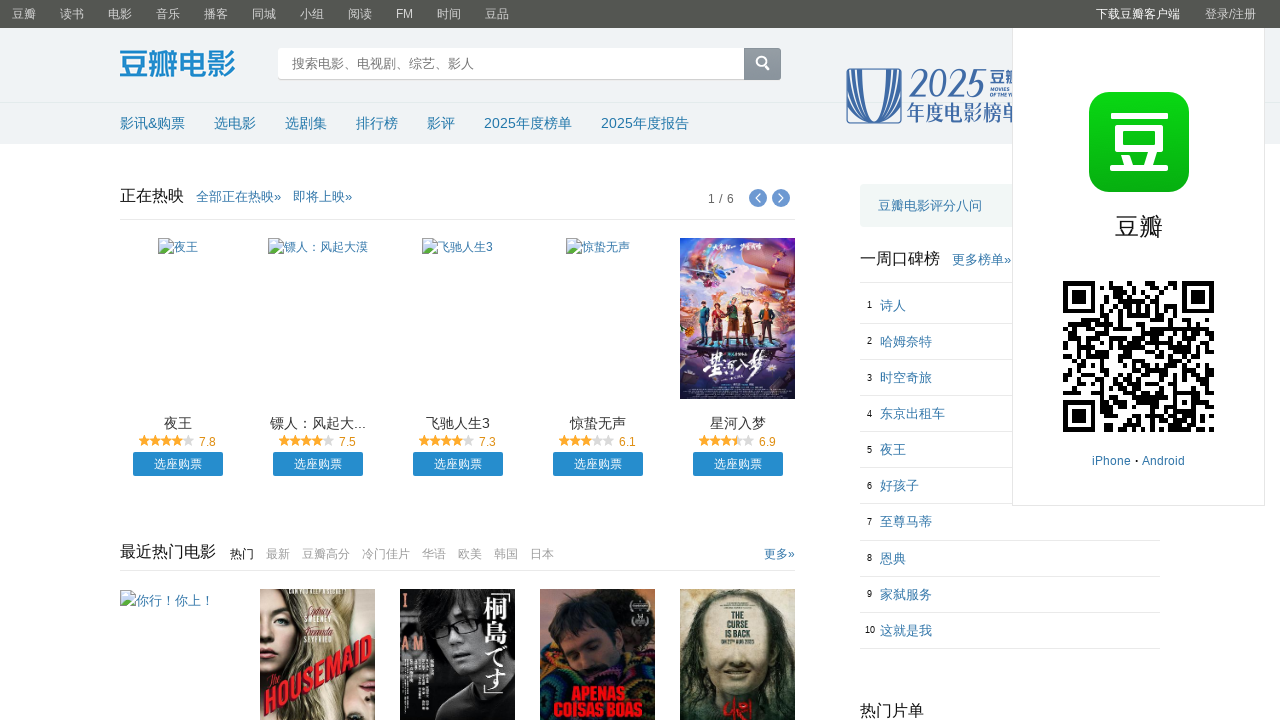